Waits for a price to drop to $100, books the item, then solves a mathematical problem and submits the answer

Starting URL: http://suninjuly.github.io/explicit_wait2.html

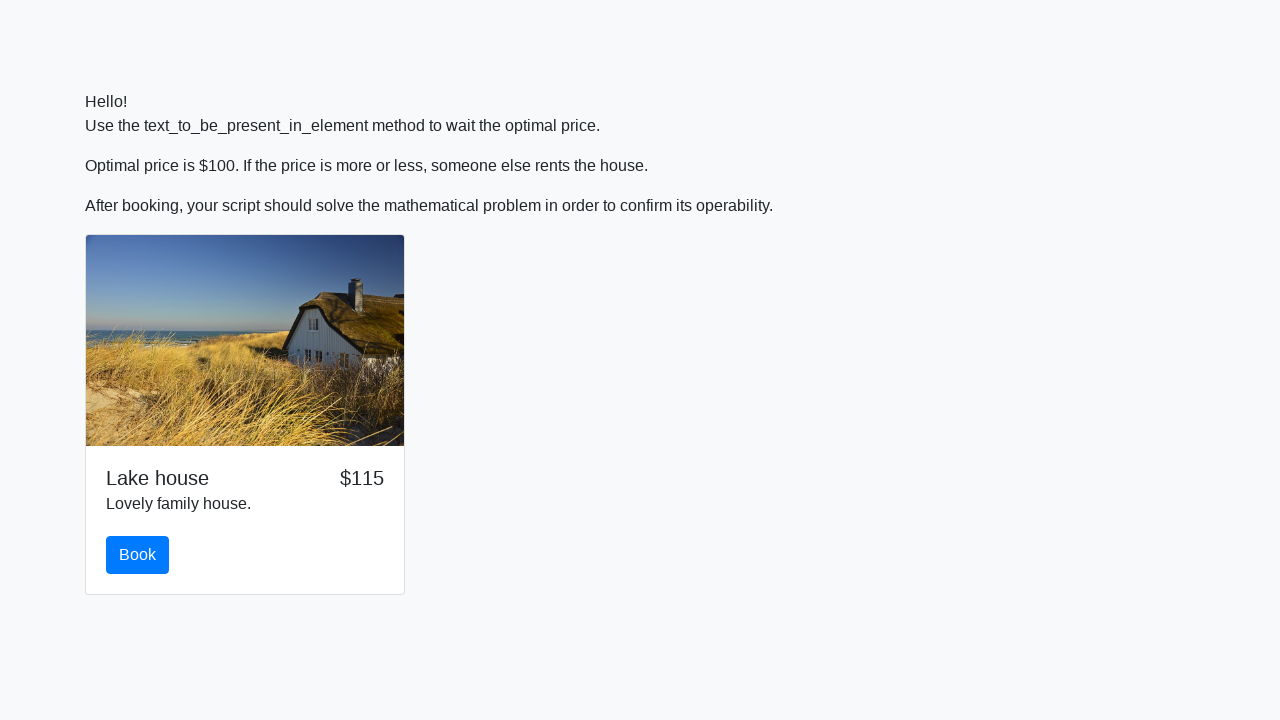

Waited for price to drop to $100
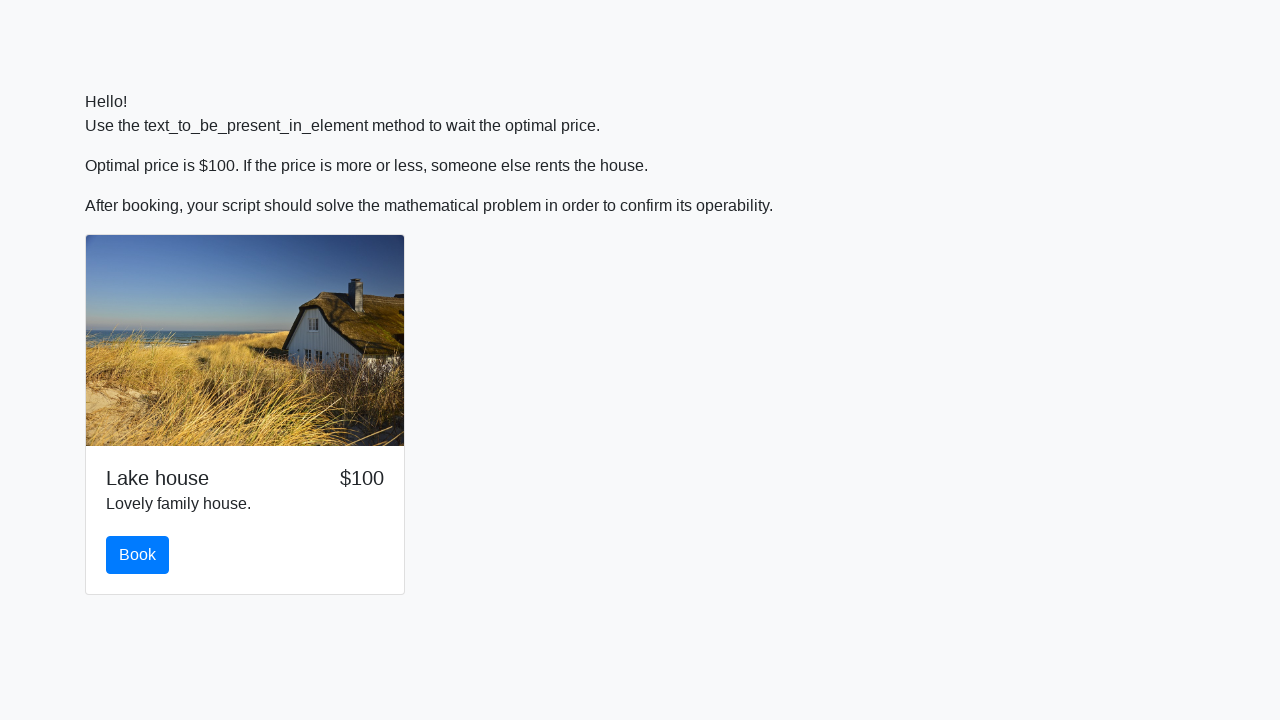

Clicked the Book button at (138, 555) on #book
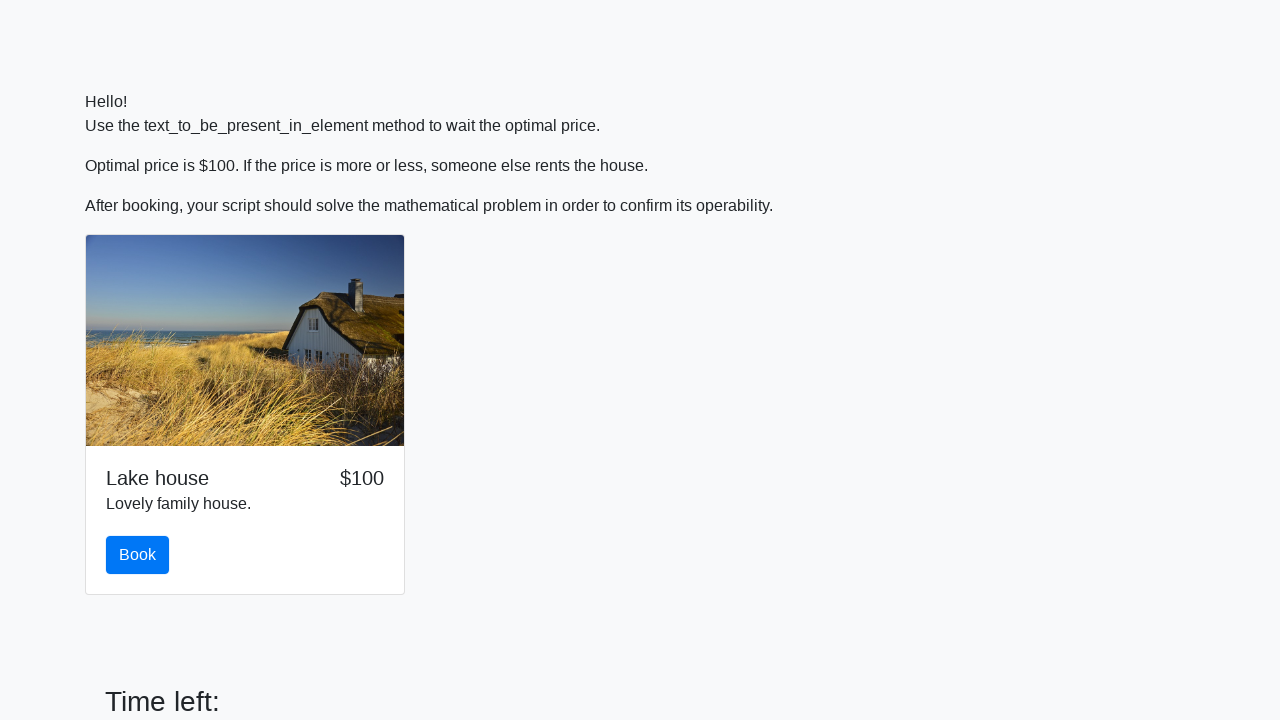

Retrieved input value: 173
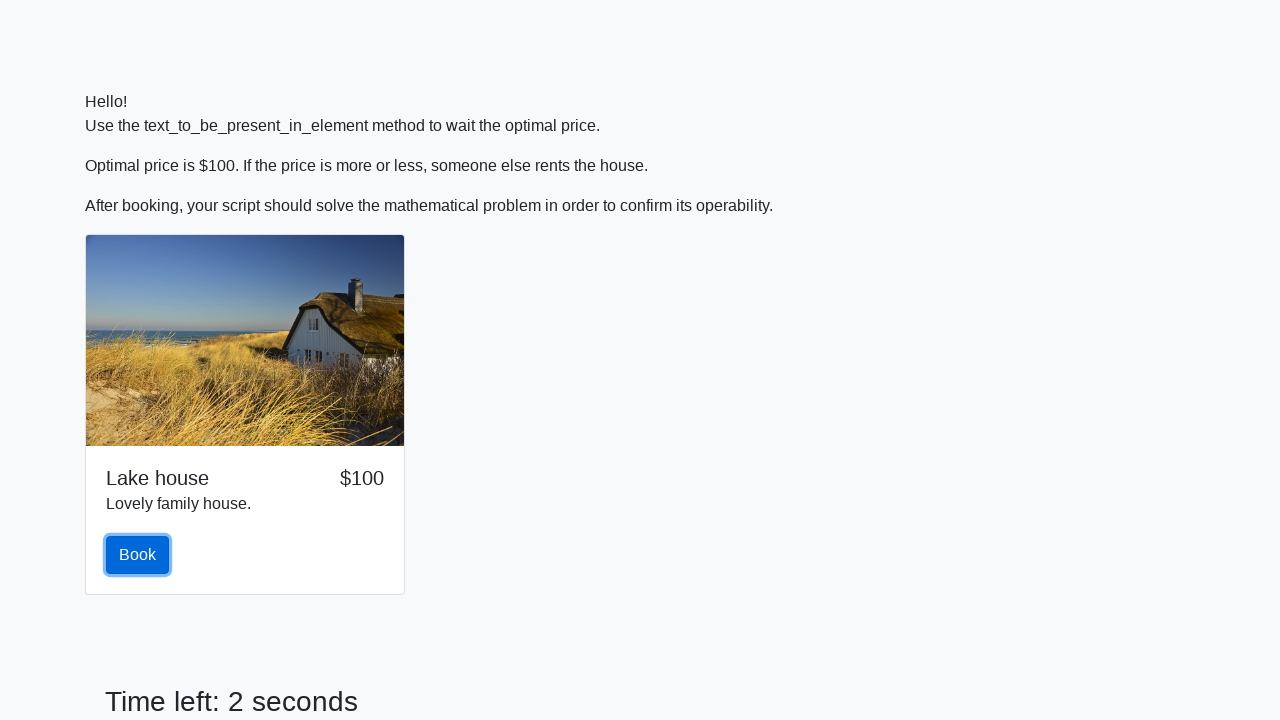

Calculated function value: 0.9281111526075311
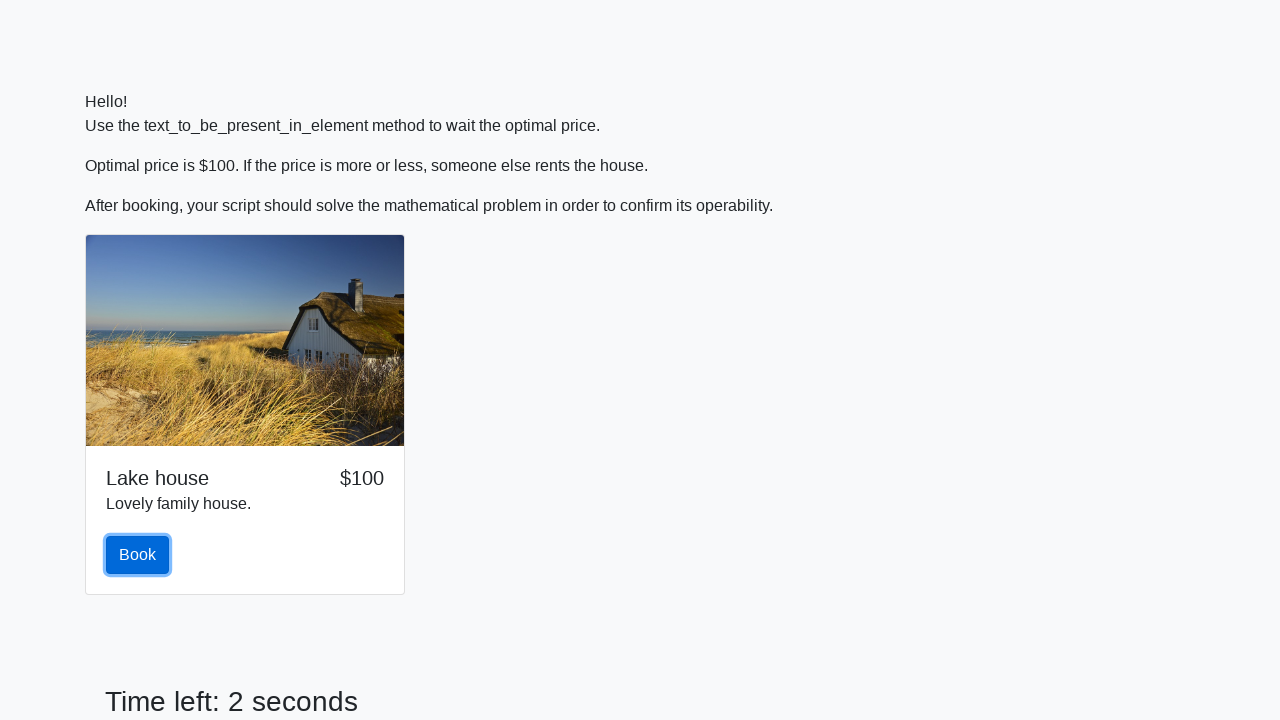

Filled answer field with calculated value: 0.9281111526075311 on #answer
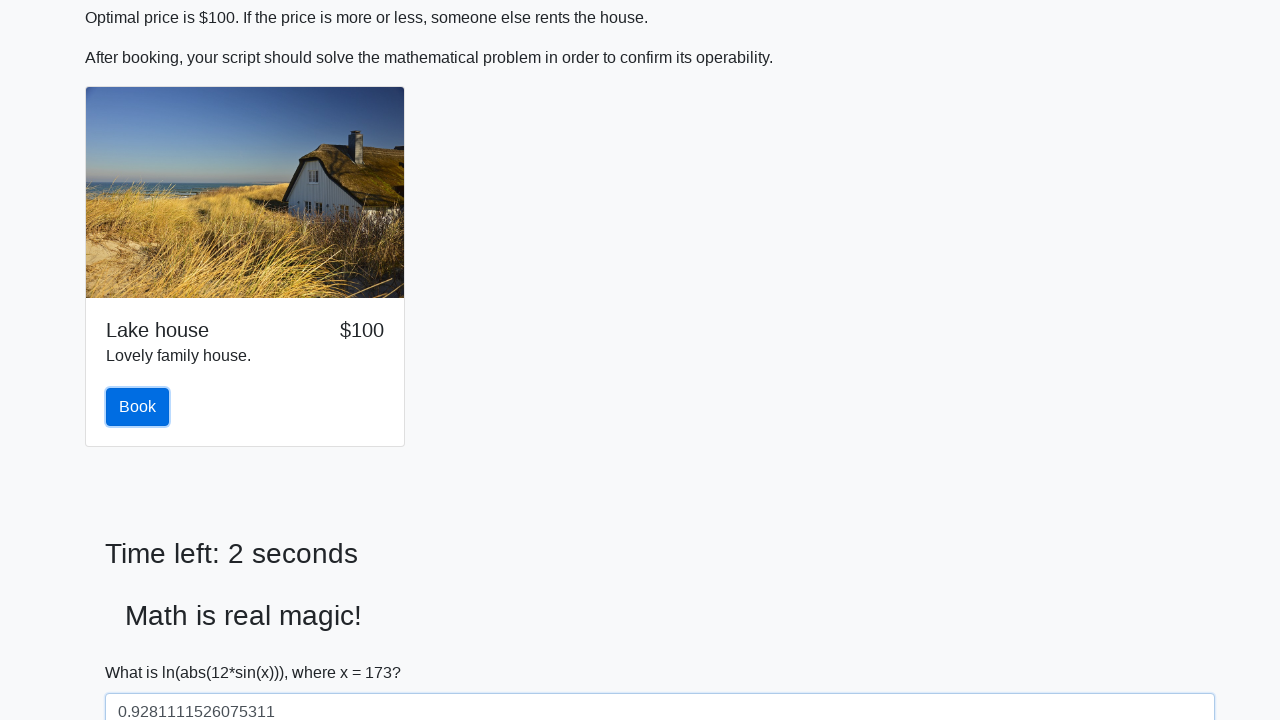

Clicked the Submit button to submit answer at (143, 651) on #solve
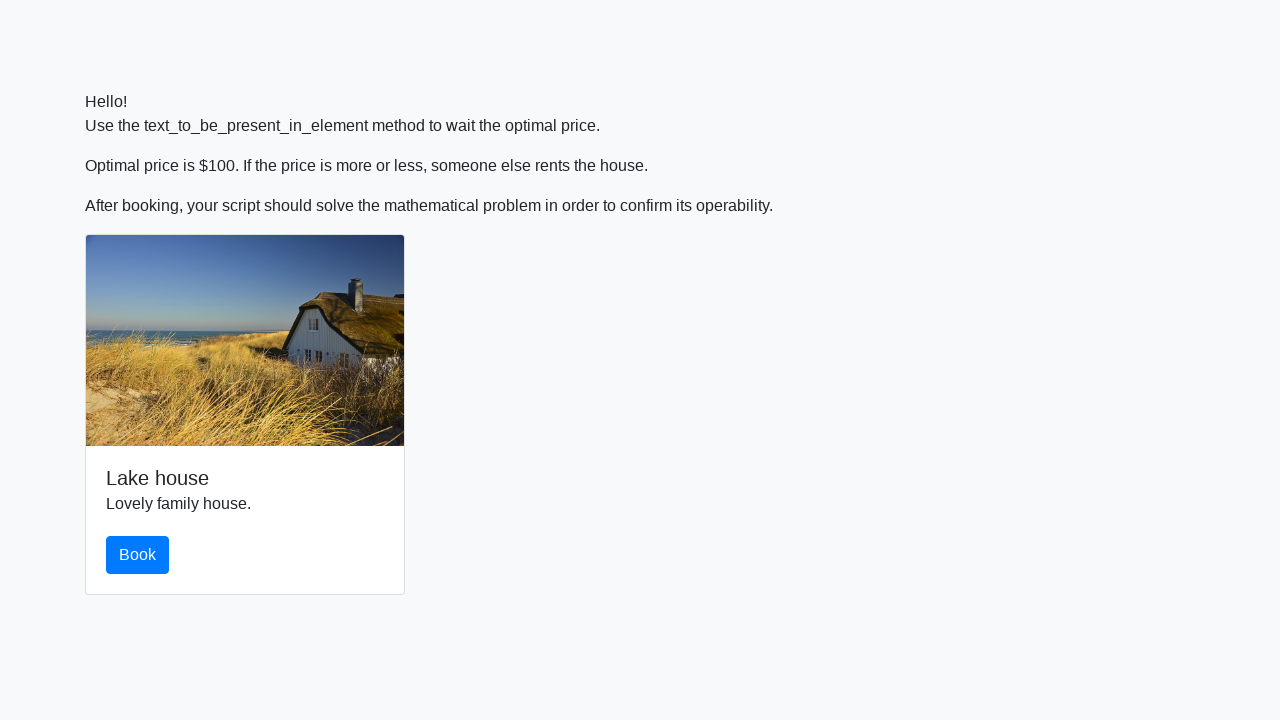

Waited 2 seconds to see the result
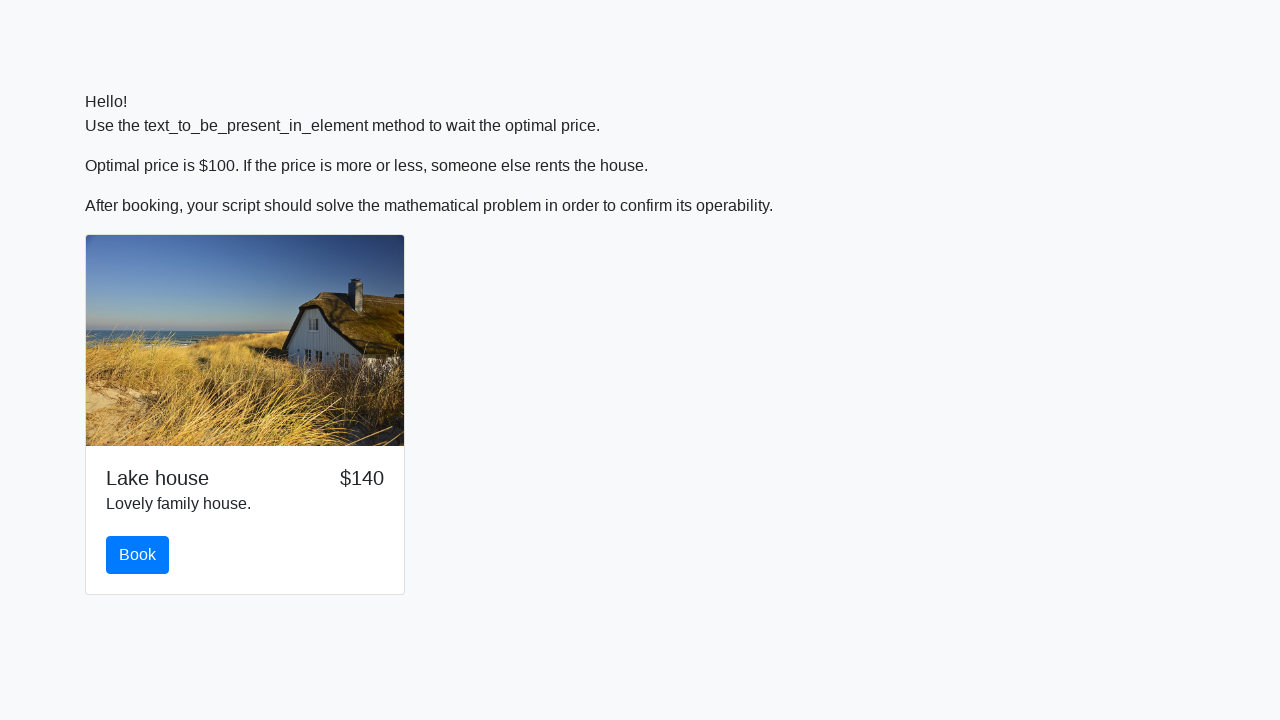

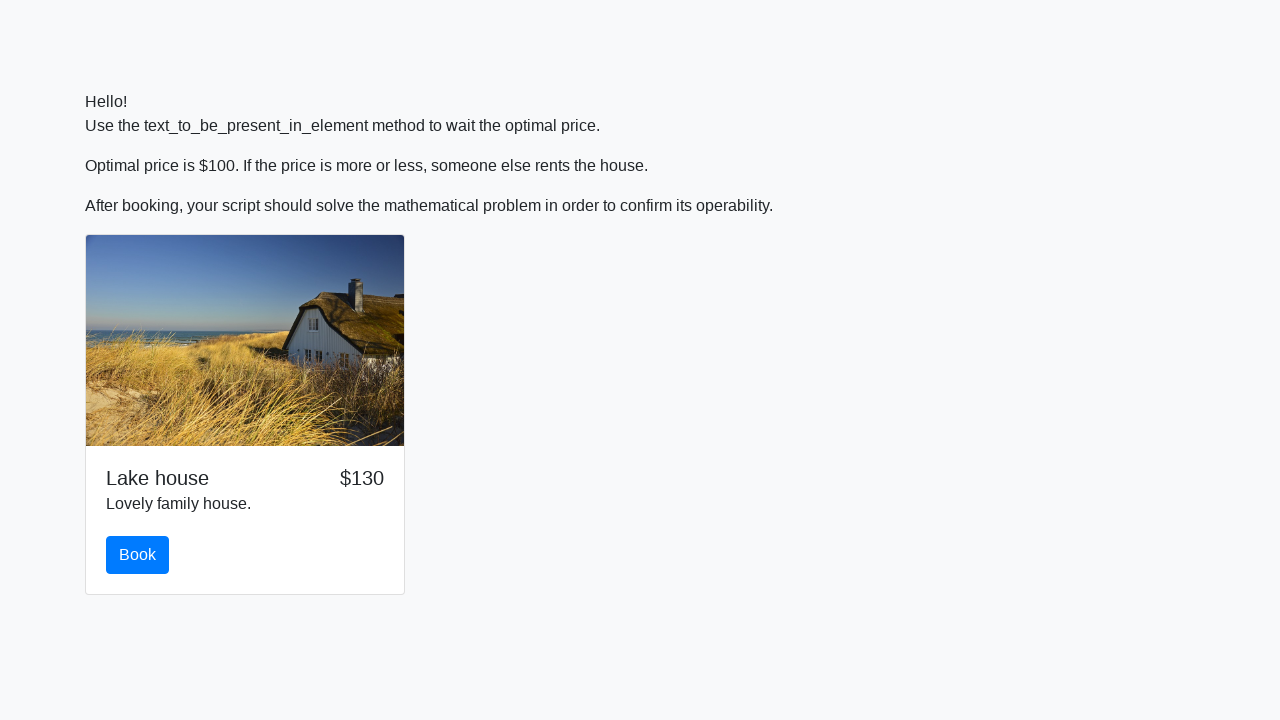